Tests the submit functionality of a feedback form by filling all fields and clicking submit, then waiting for the confirmation page

Starting URL: http://zero.webappsecurity.com/index.html

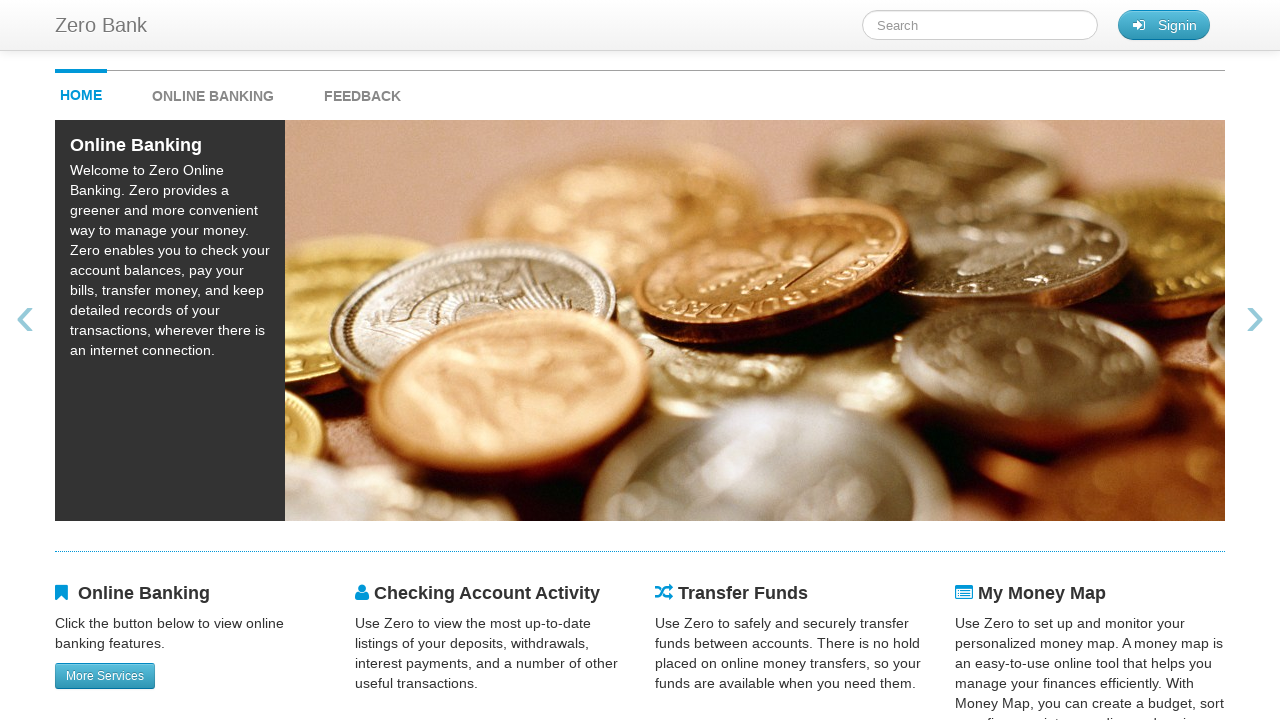

Clicked feedback link to open feedback form at (362, 91) on #feedback
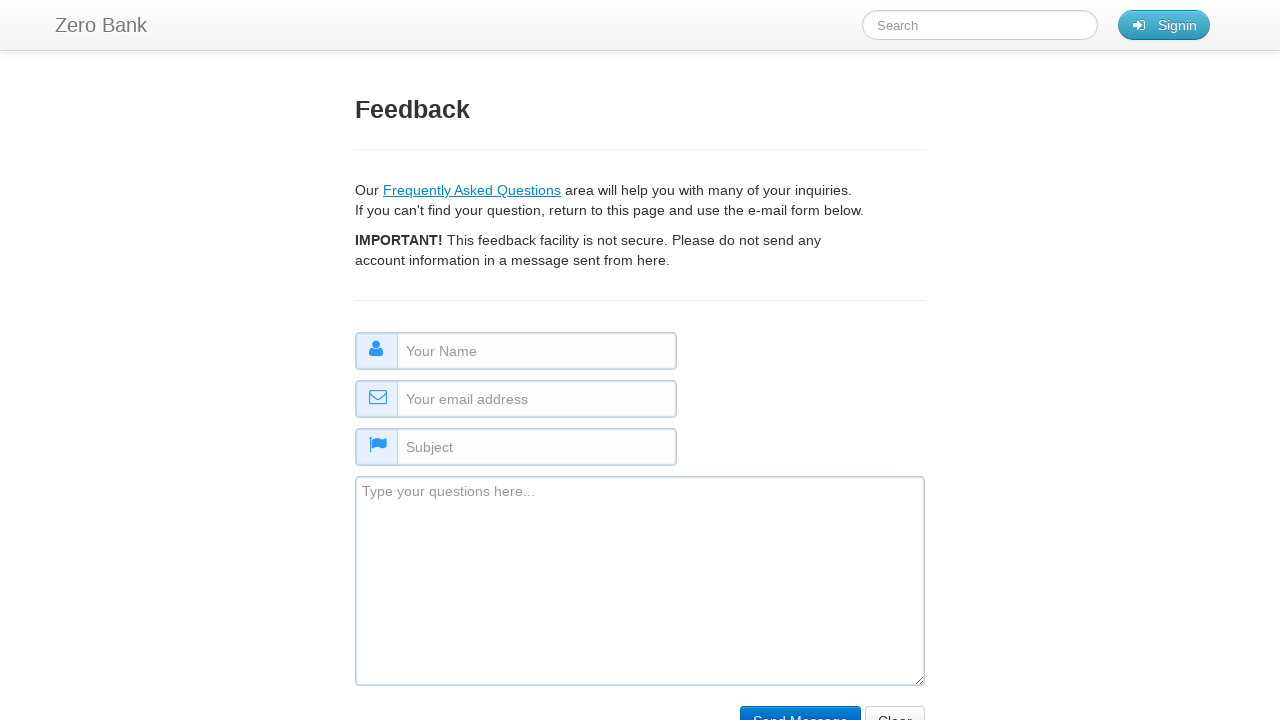

Filled name field with 'Jane Doe' on #name
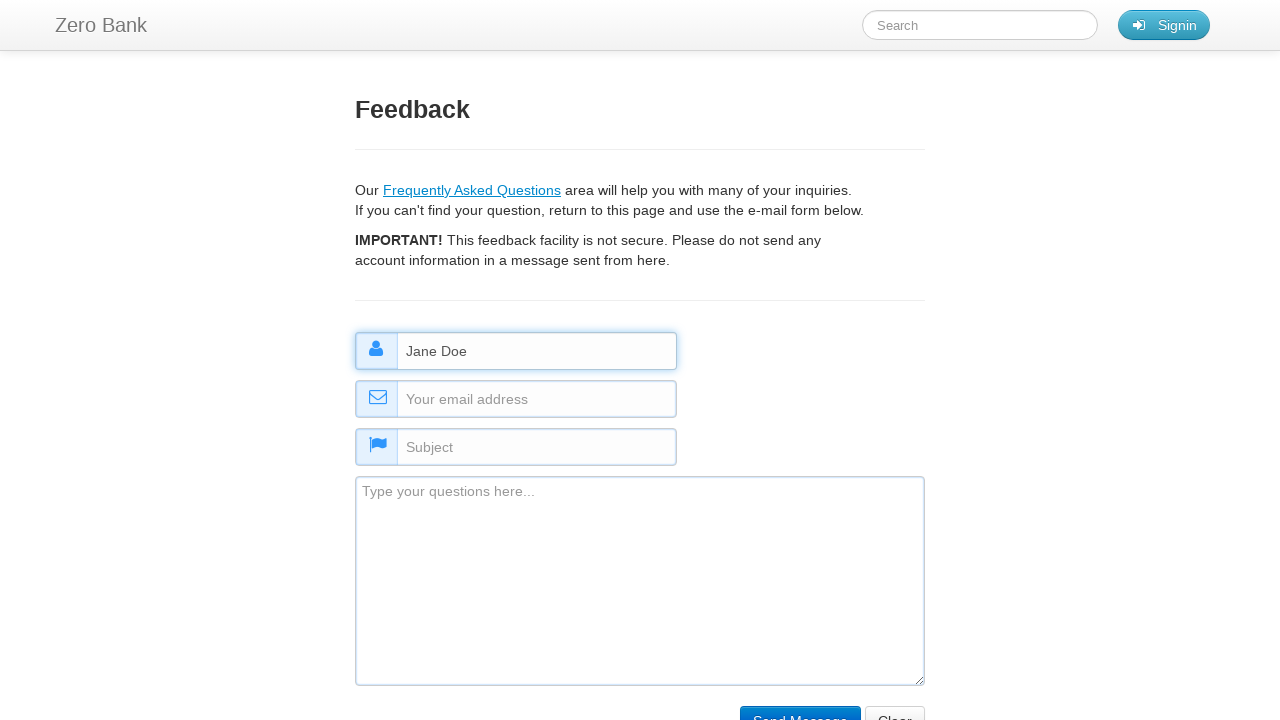

Filled email field with 'jane.doe@example.org' on #email
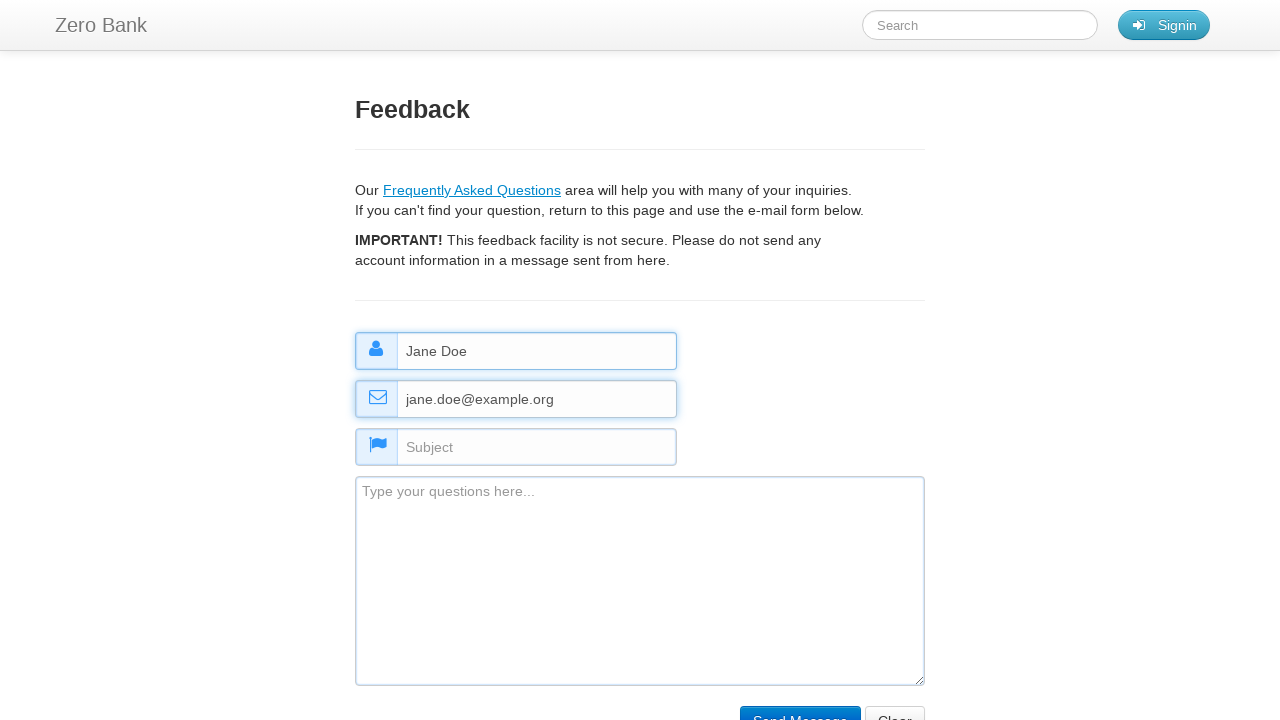

Filled subject field with 'Inquiry About Services' on #subject
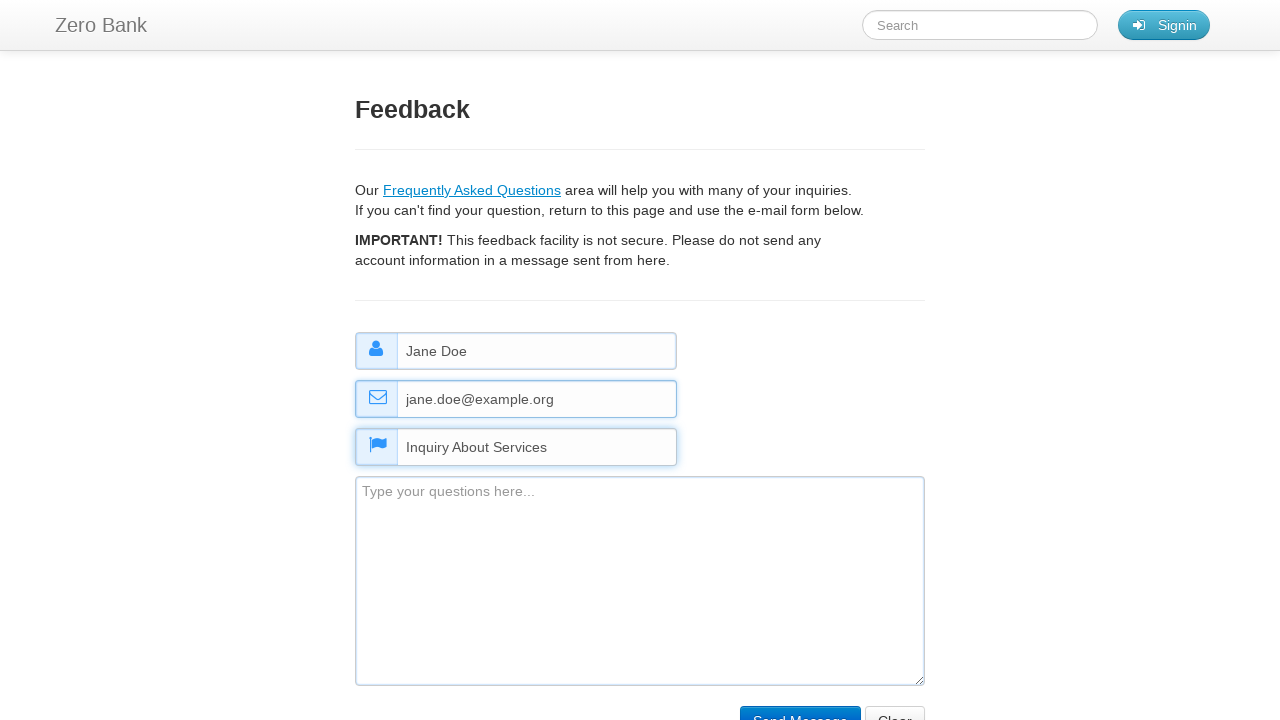

Filled comment field with service inquiry message on #comment
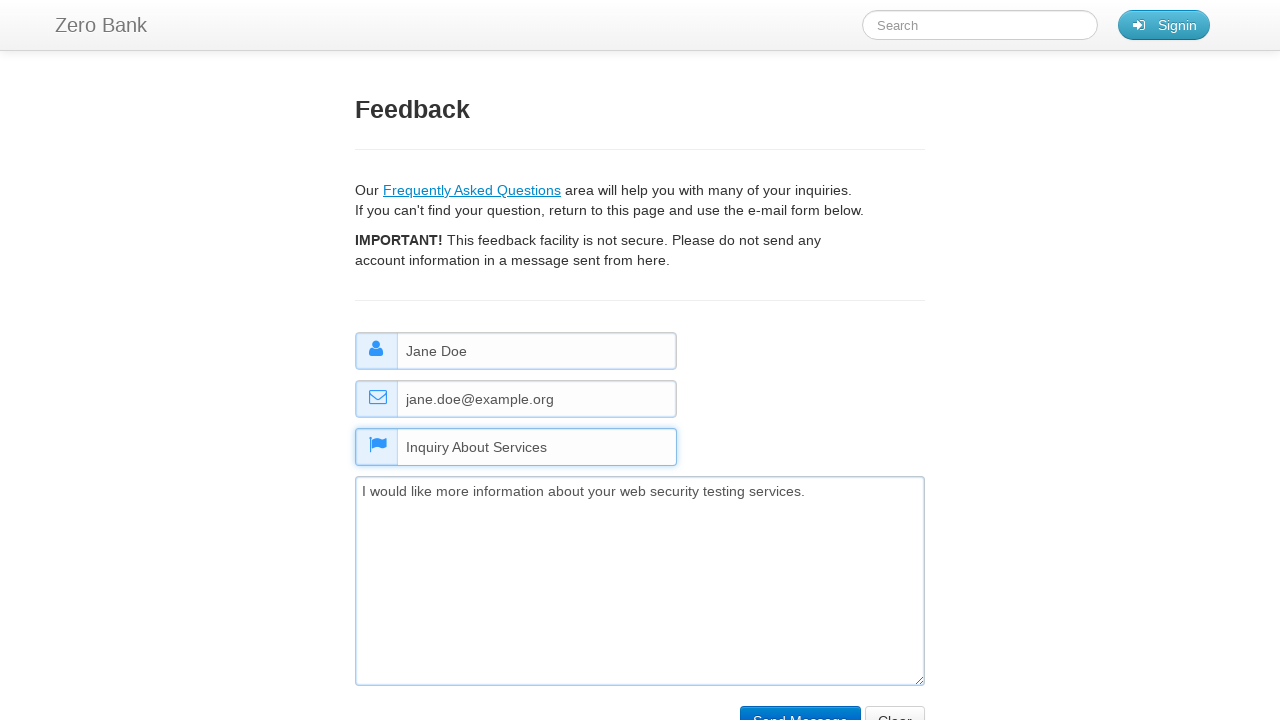

Clicked submit button to submit feedback form at (800, 705) on input[type="submit"]
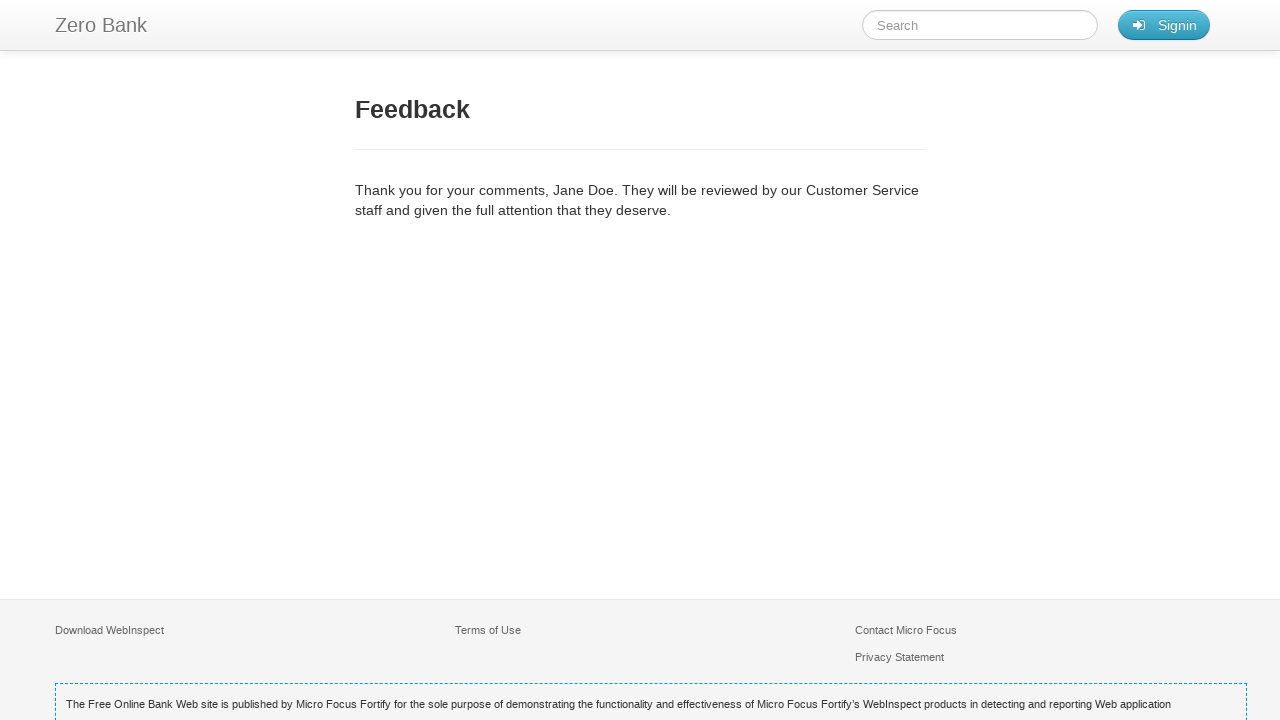

Confirmation page loaded with feedback-title element
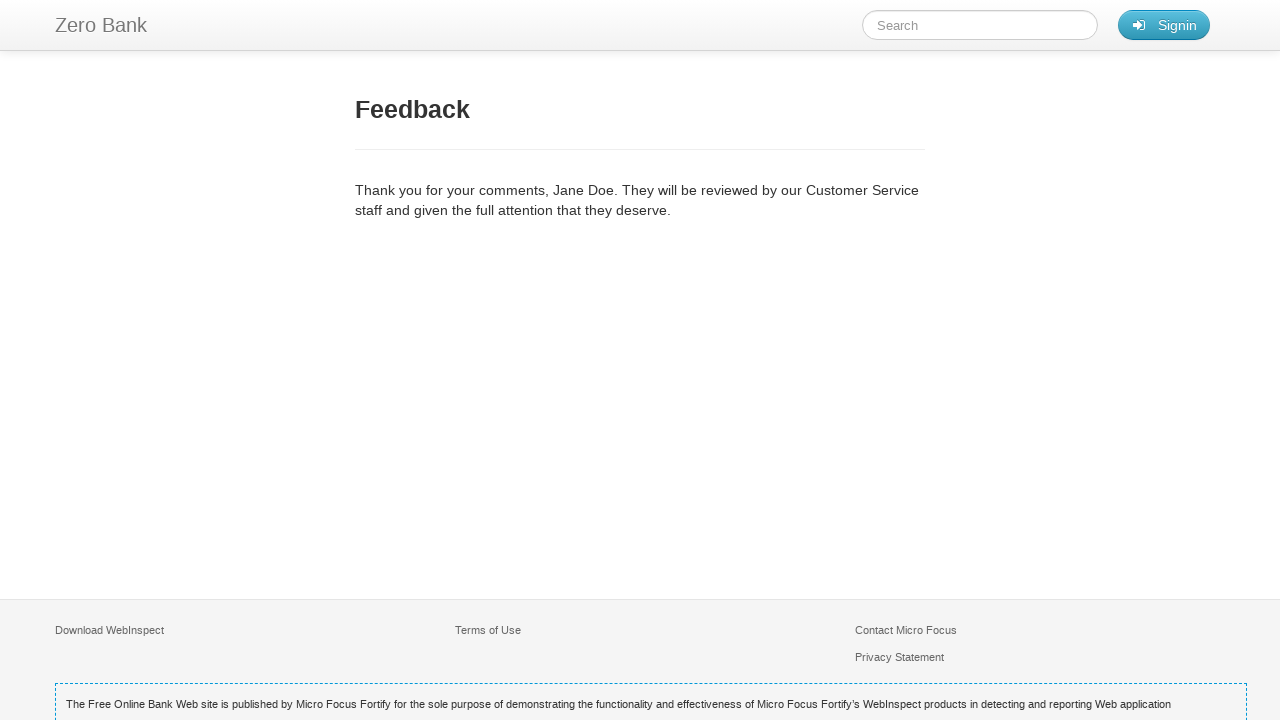

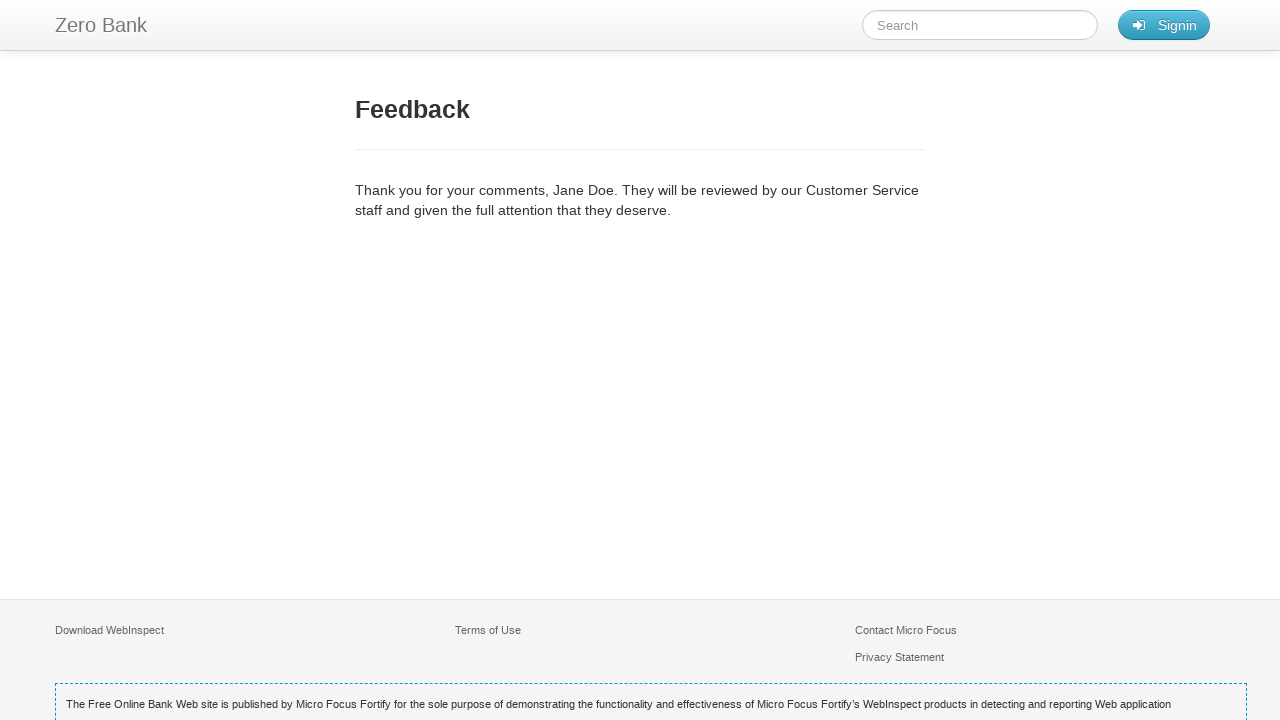